Tests button text update functionality by entering text in an input field and clicking a button to update its label

Starting URL: http://uitestingplayground.com/textinput

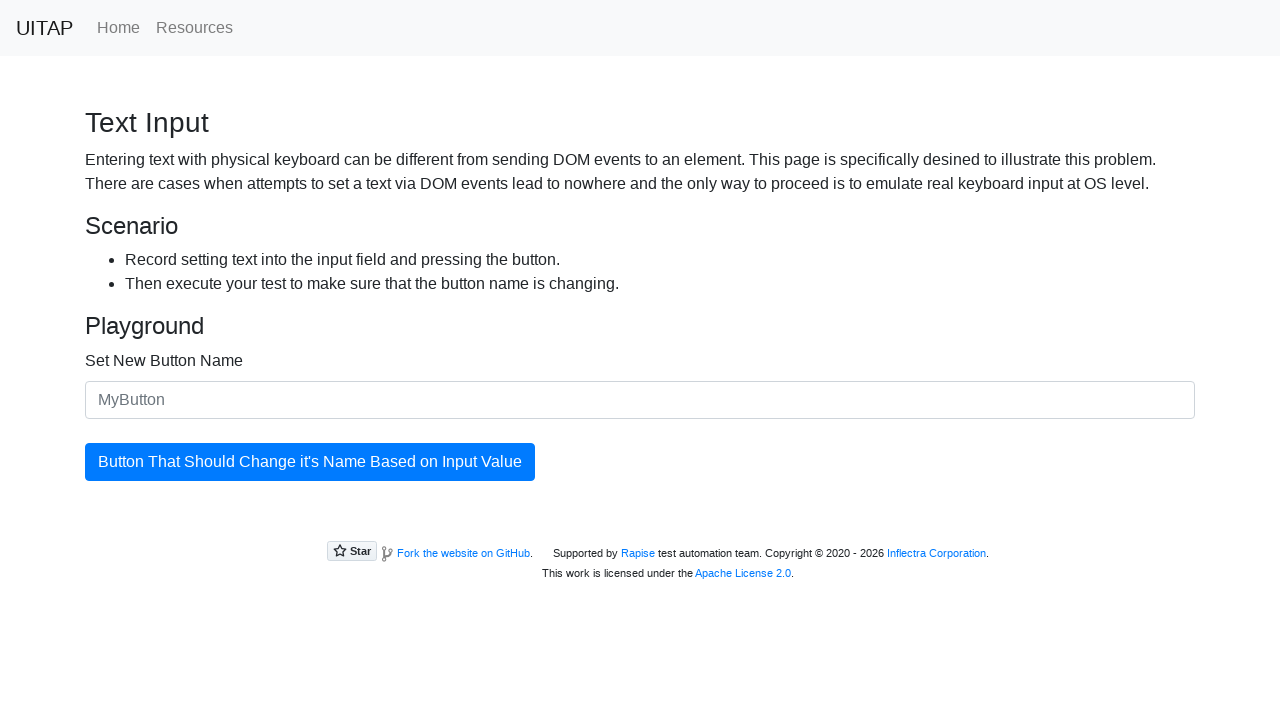

Waited for input field '#newButtonName' to be present
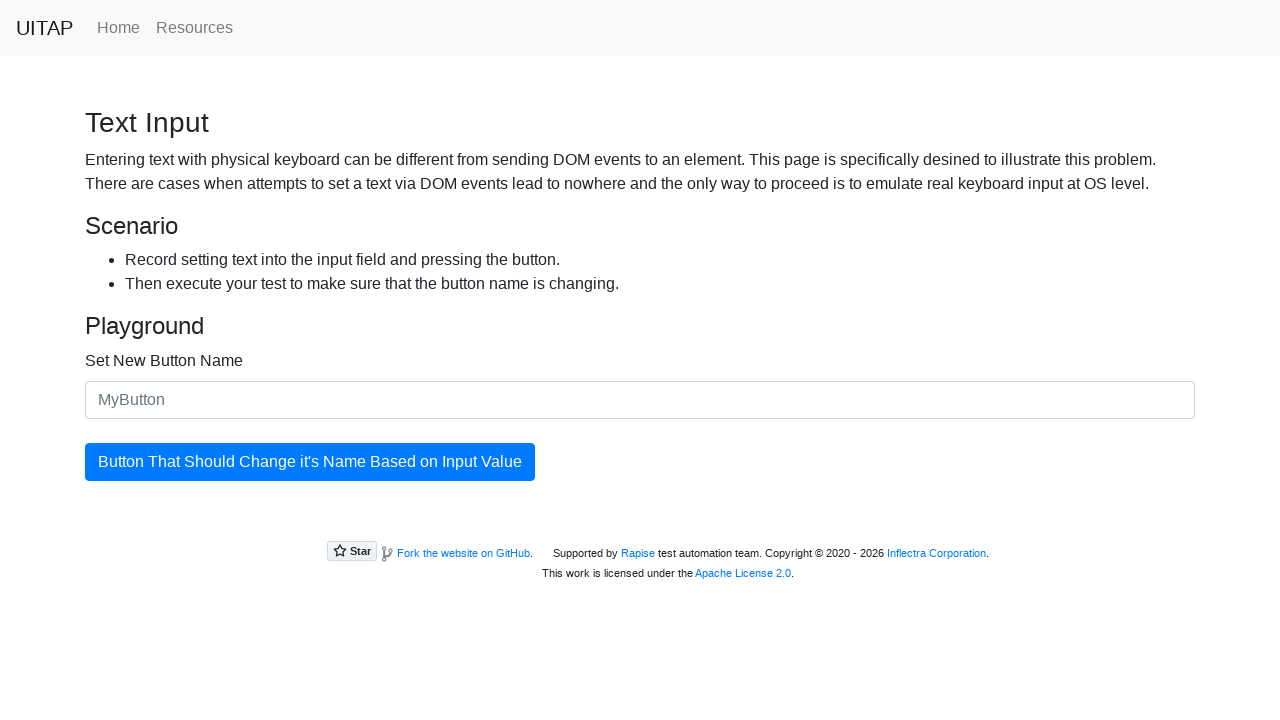

Cleared the input field on #newButtonName
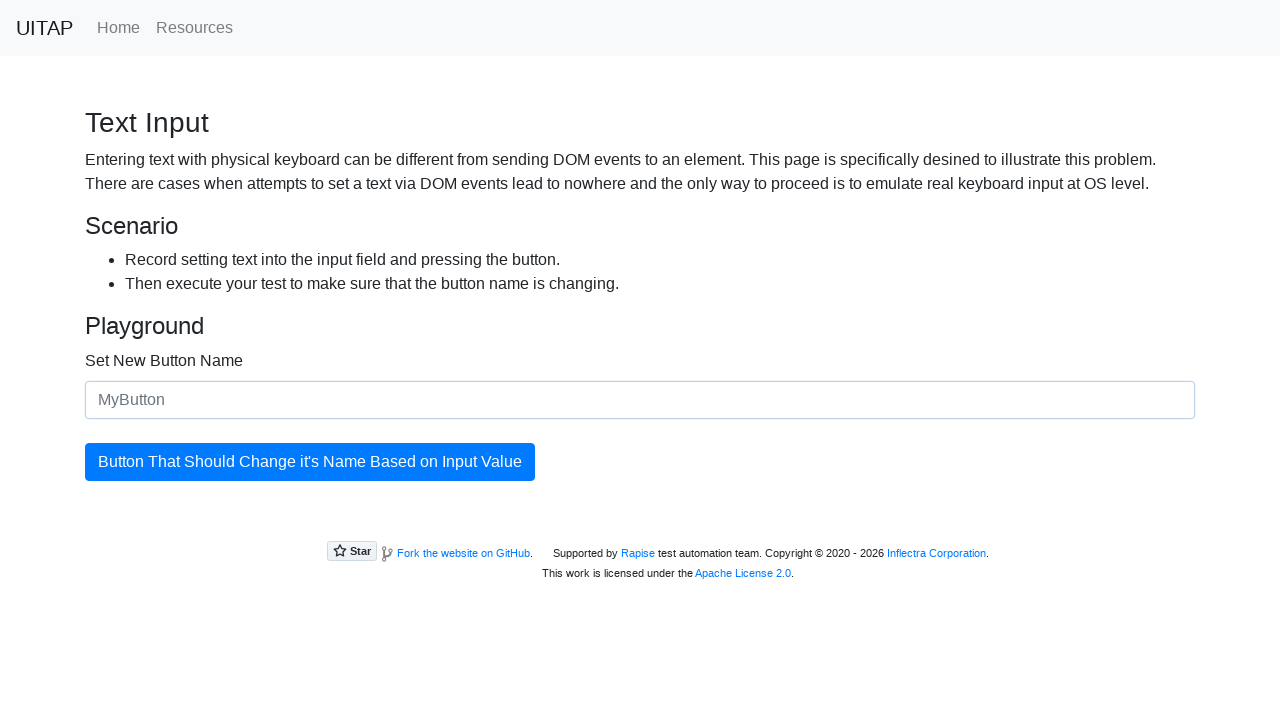

Entered 'SkyPro' in the input field on #newButtonName
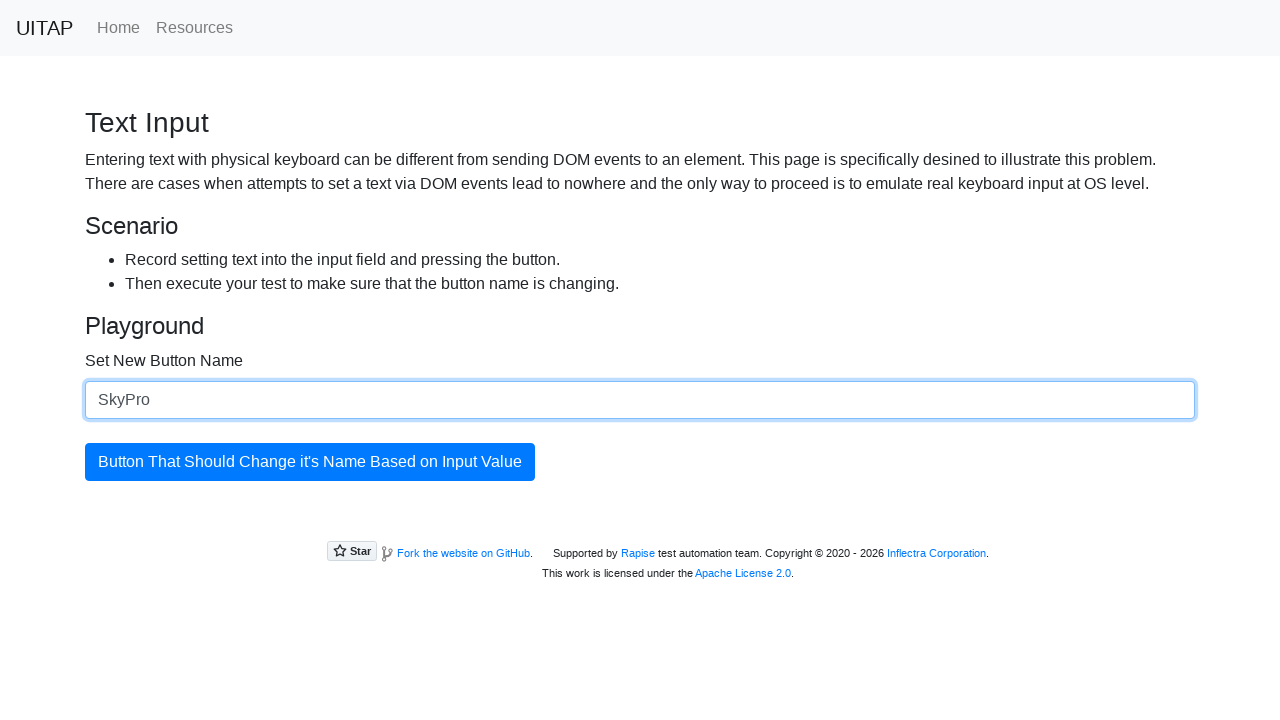

Clicked the '#updatingButton' to update button text at (310, 462) on #updatingButton
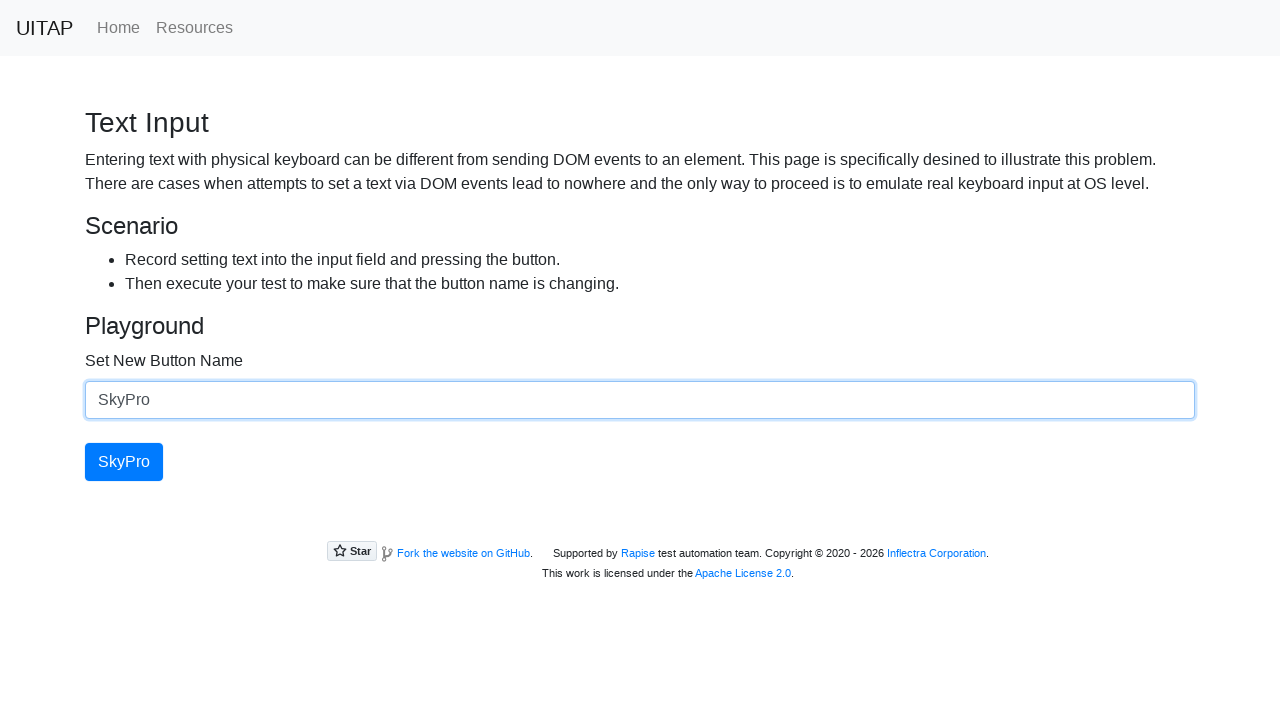

Button text successfully updated to 'SkyPro'
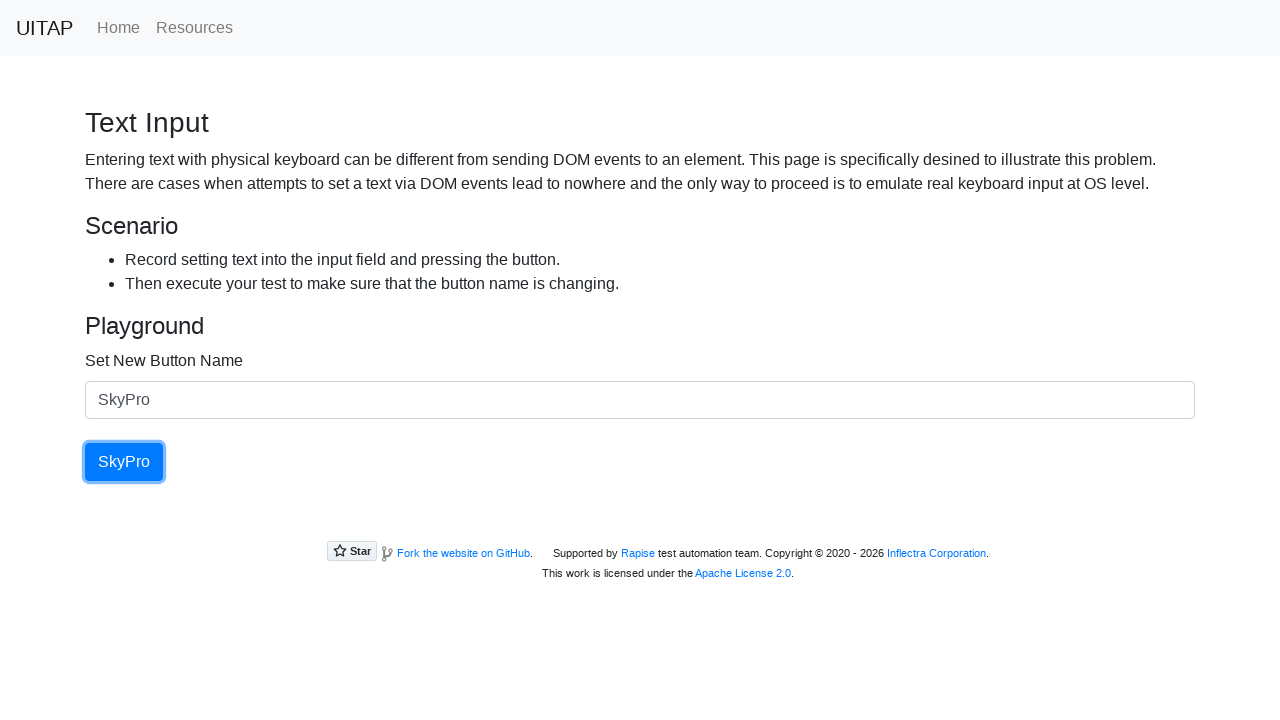

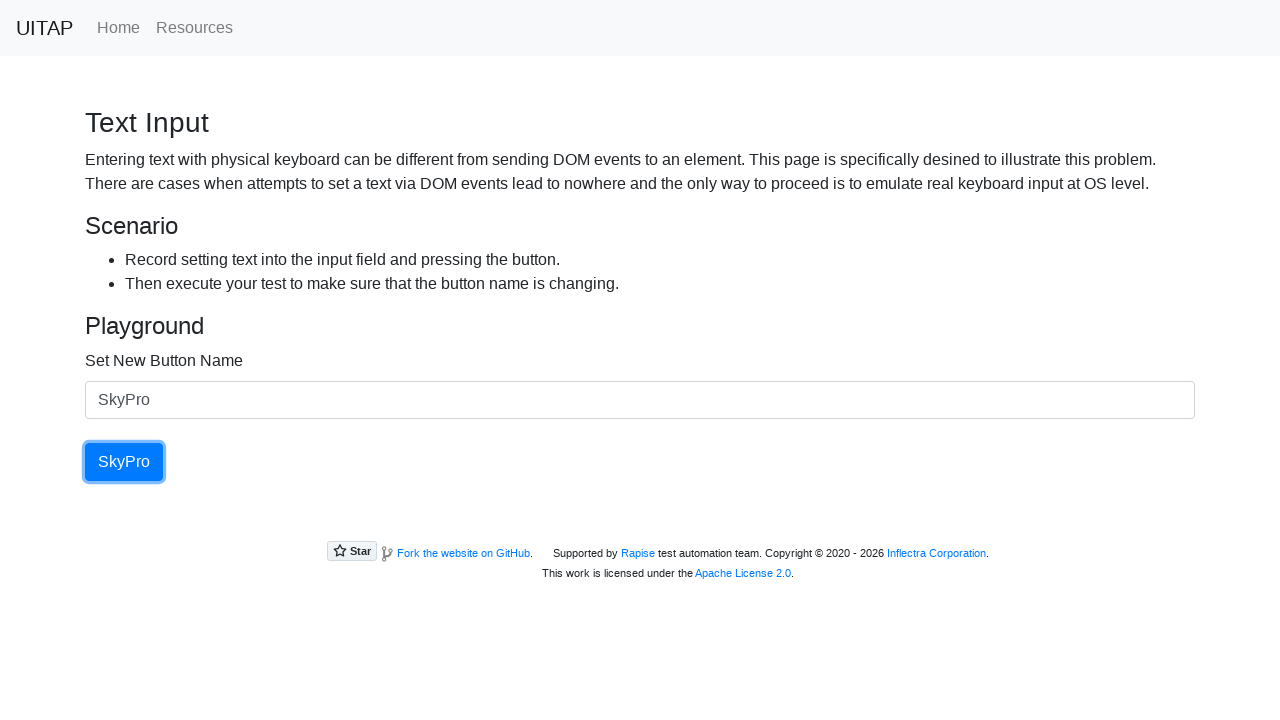